Tests limiting WebDriver scope by counting links in different sections of the page and opening footer column links in new tabs to verify they work

Starting URL: https://www.rahulshettyacademy.com/AutomationPractice/

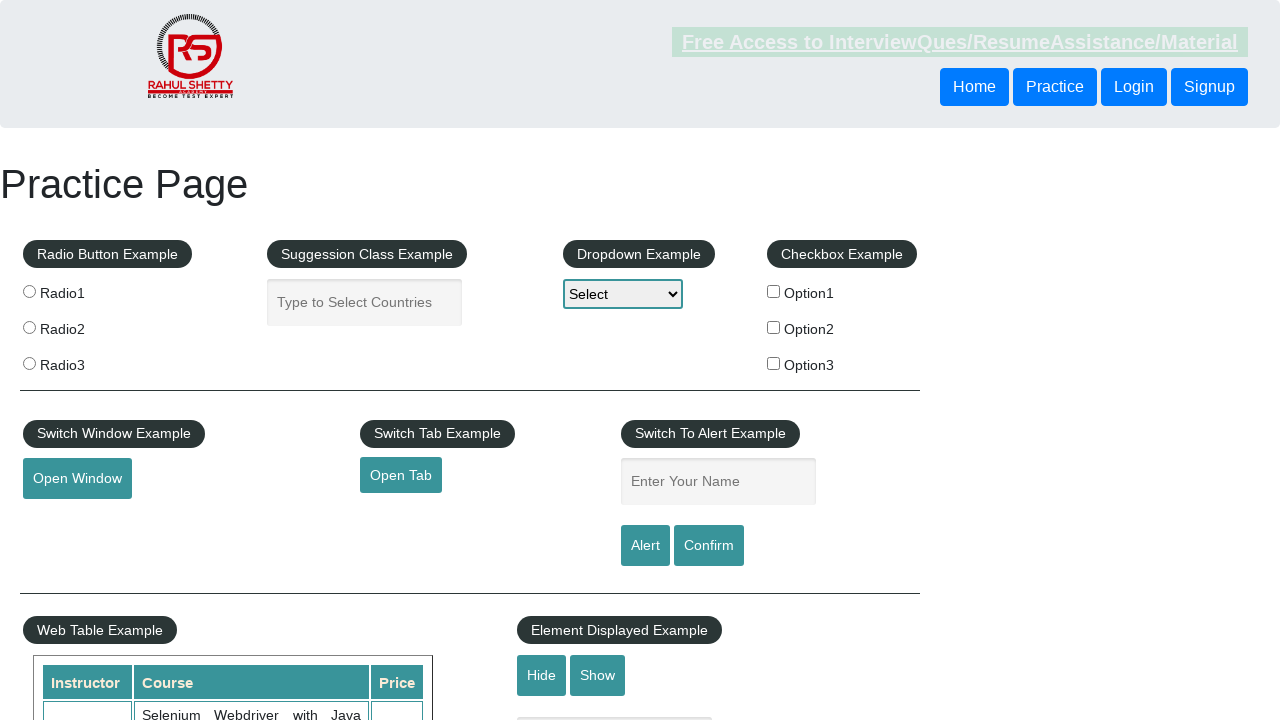

Located all links on page: found 27 total links
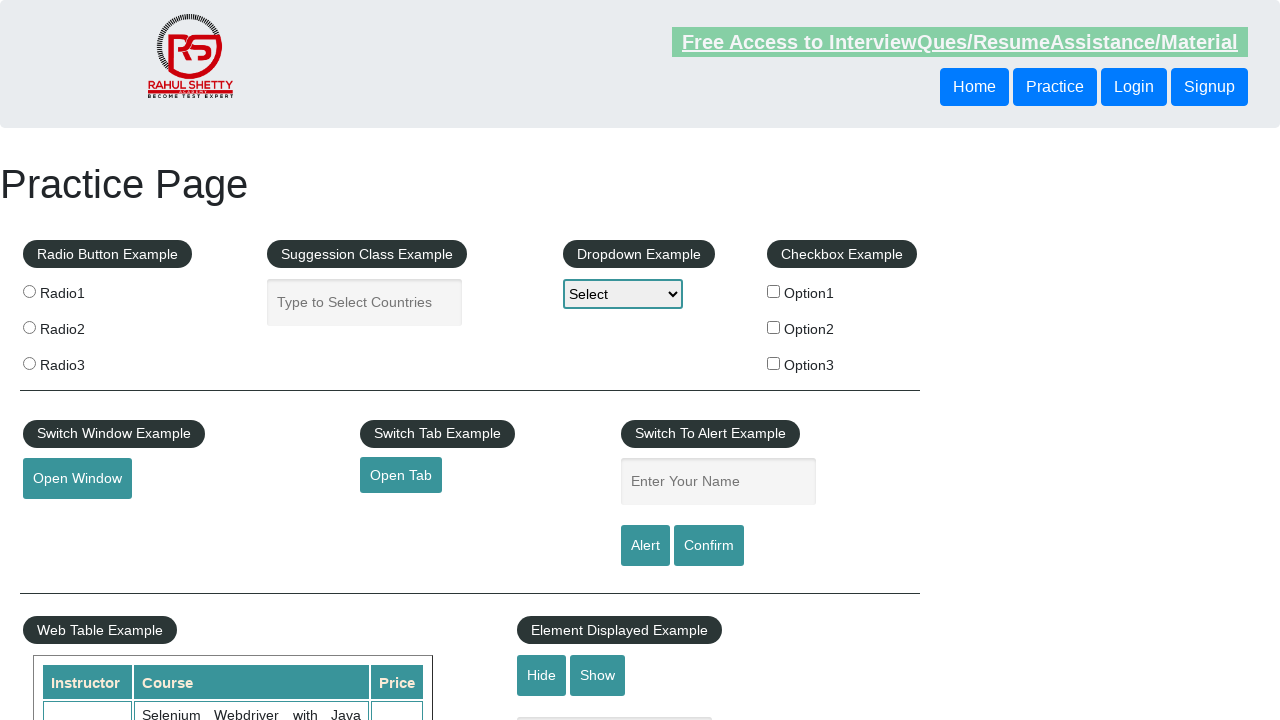

Located footer section with id 'gf-BIG'
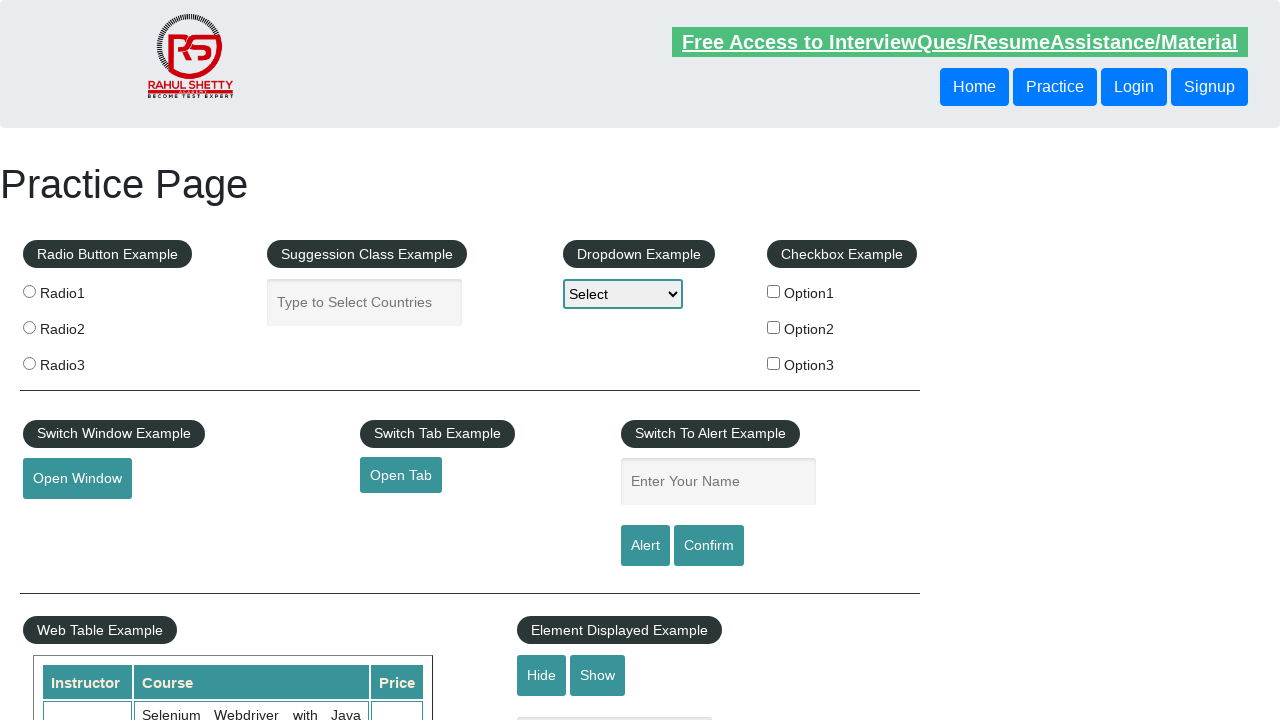

Located all links in footer section: found 20 footer links
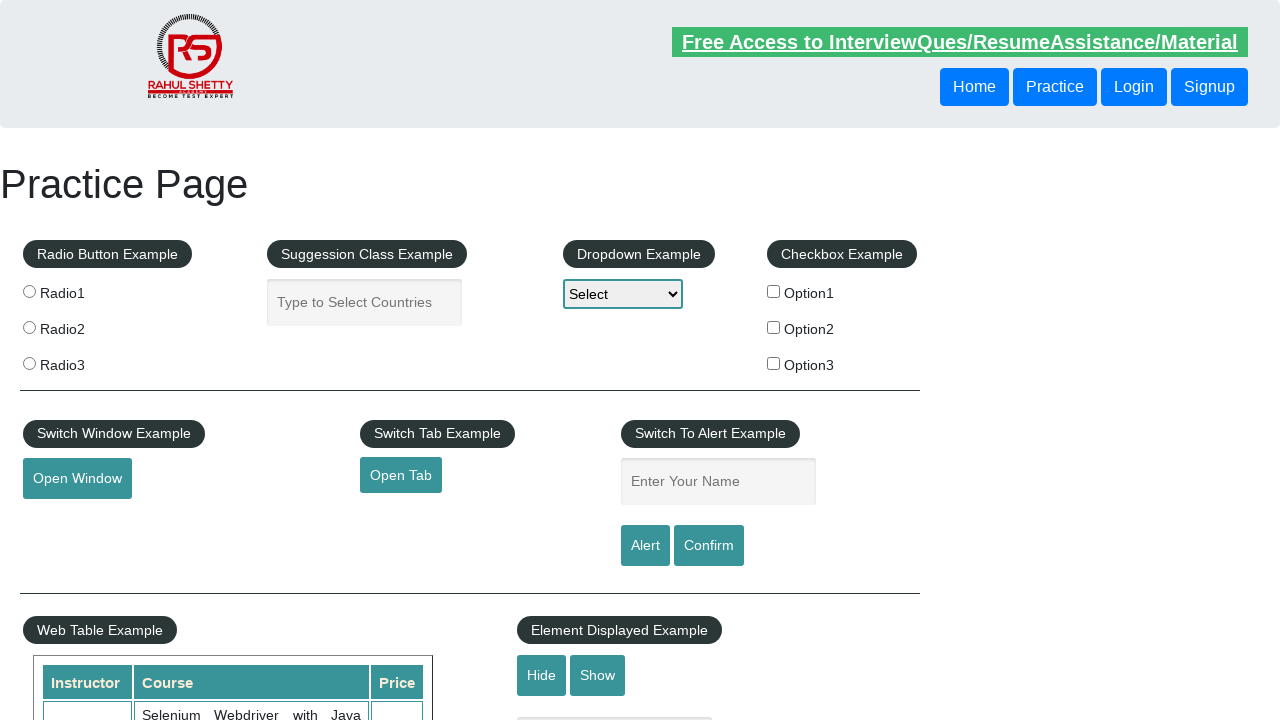

Located first column in footer table
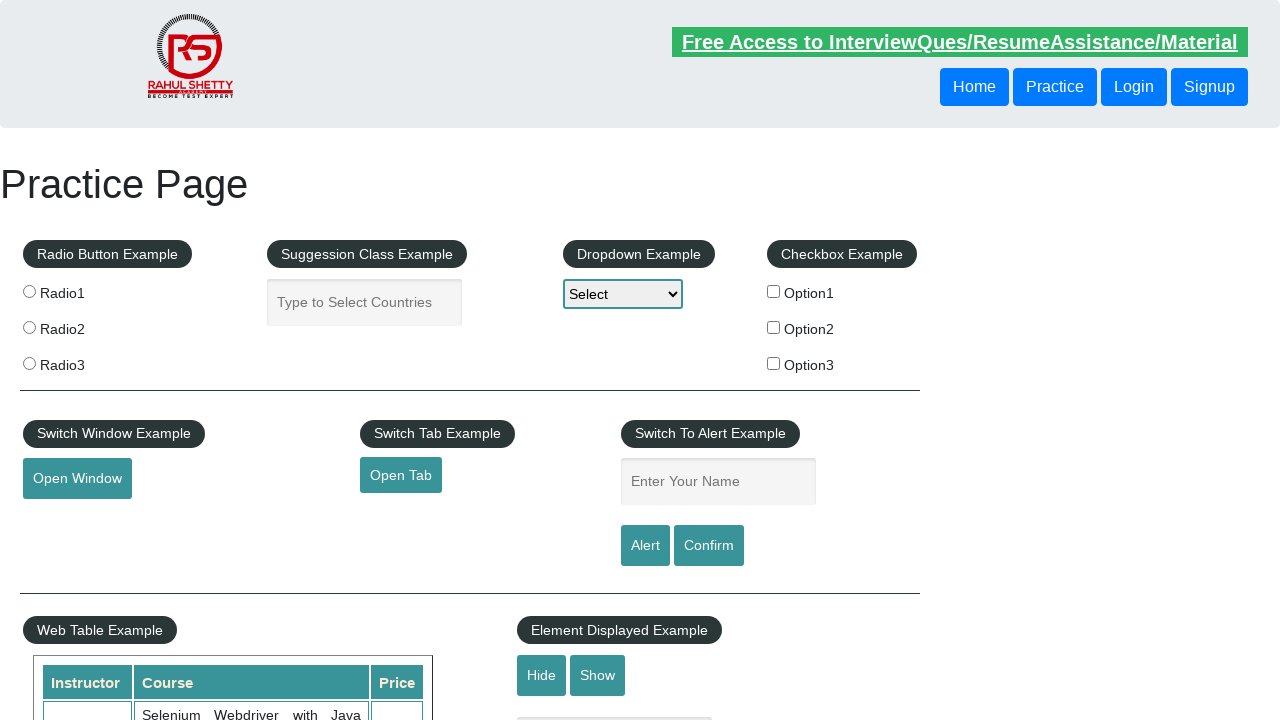

Located all links in first footer column: found 5 column links
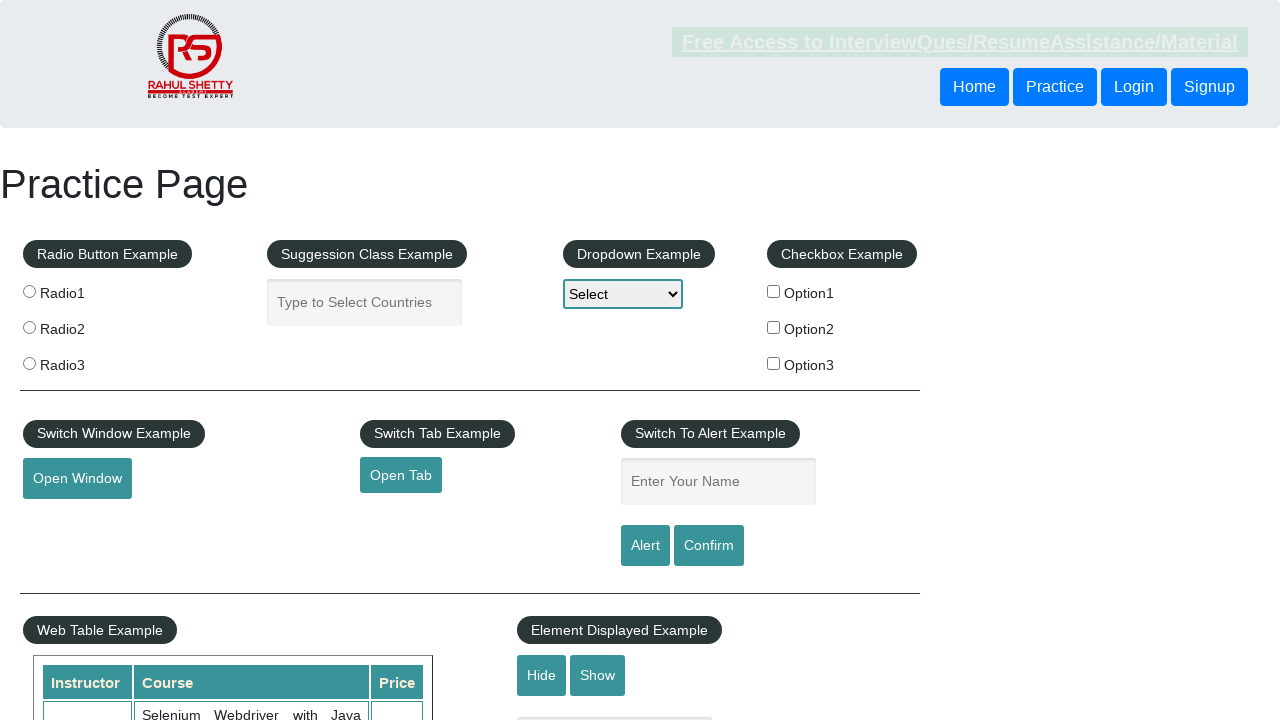

Selected footer column link 1
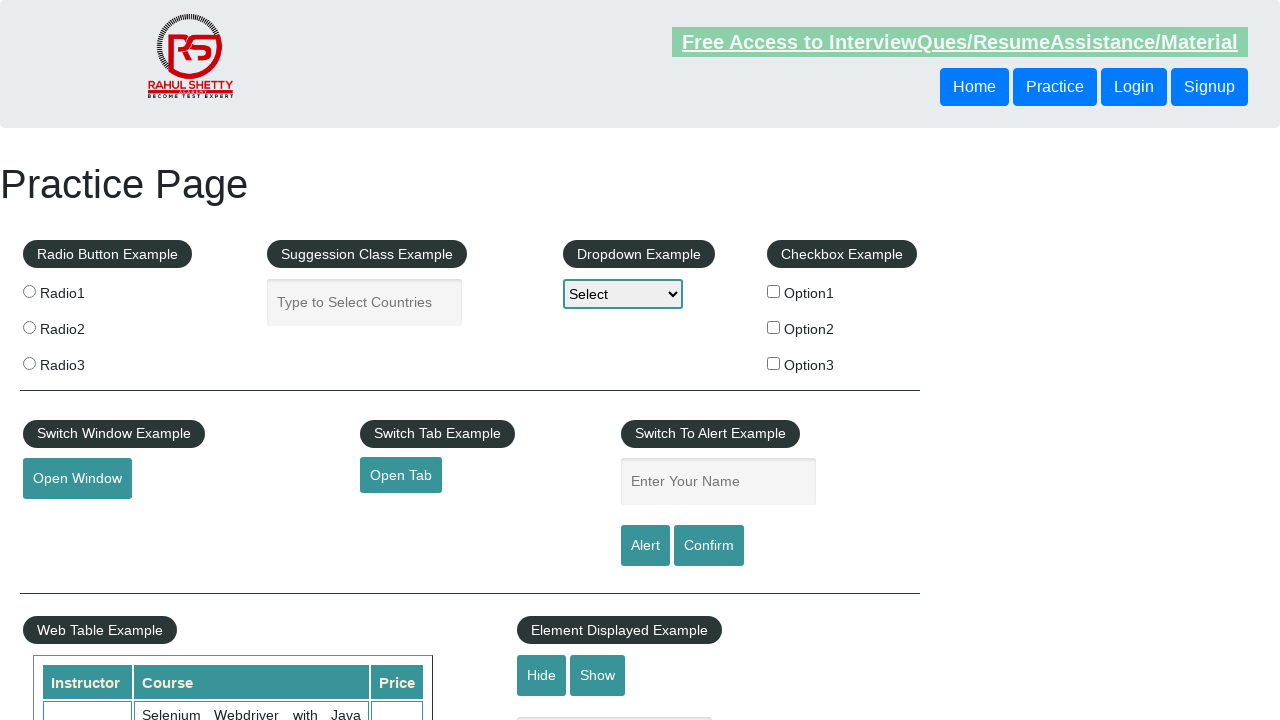

Opened footer column link 1 in new tab using Ctrl+Click at (68, 520) on [id='gf-BIG'] >> xpath=table/tbody/tr/td[1]/ul >> a >> nth=1
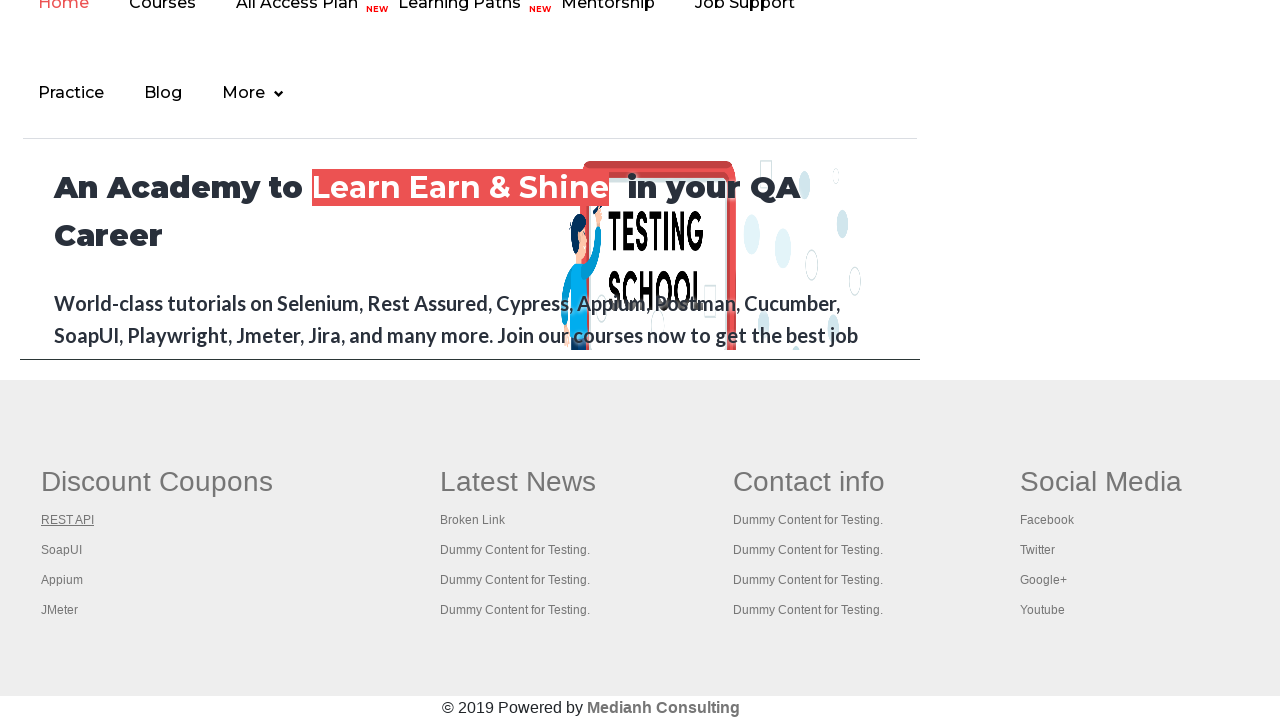

New tab opened with title: REST API Tutorial
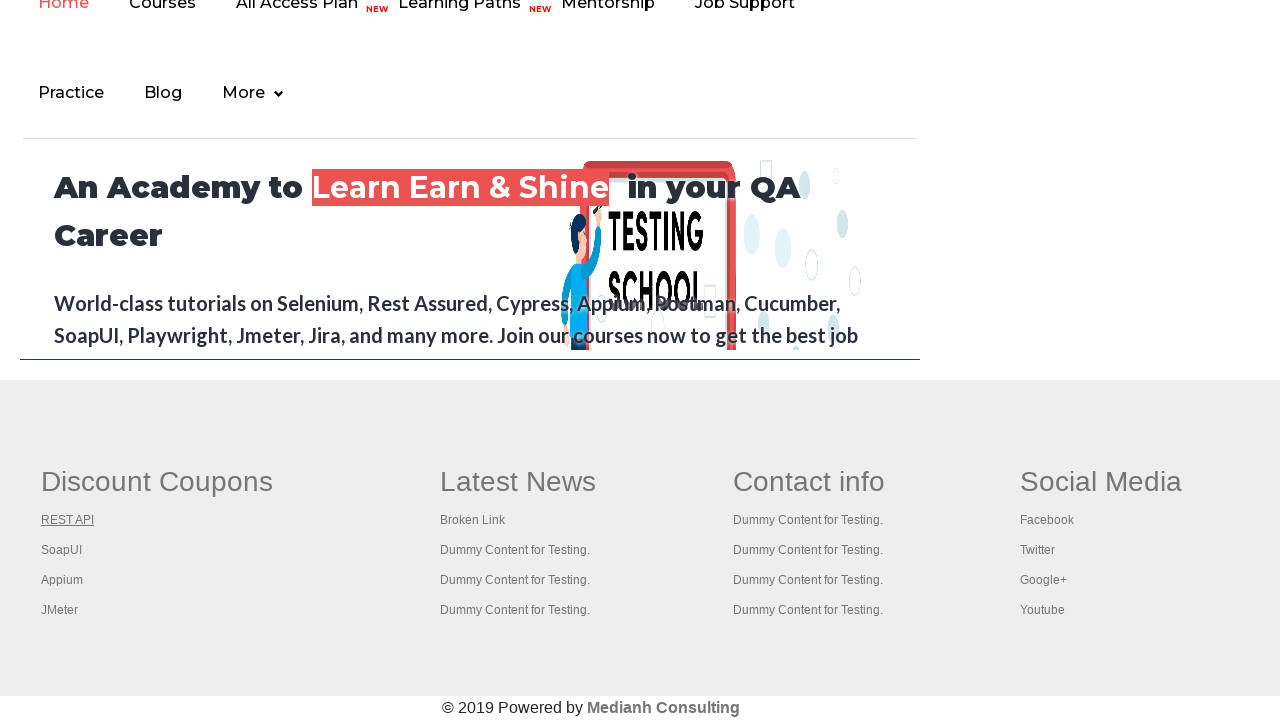

Closed new tab for footer column link 1
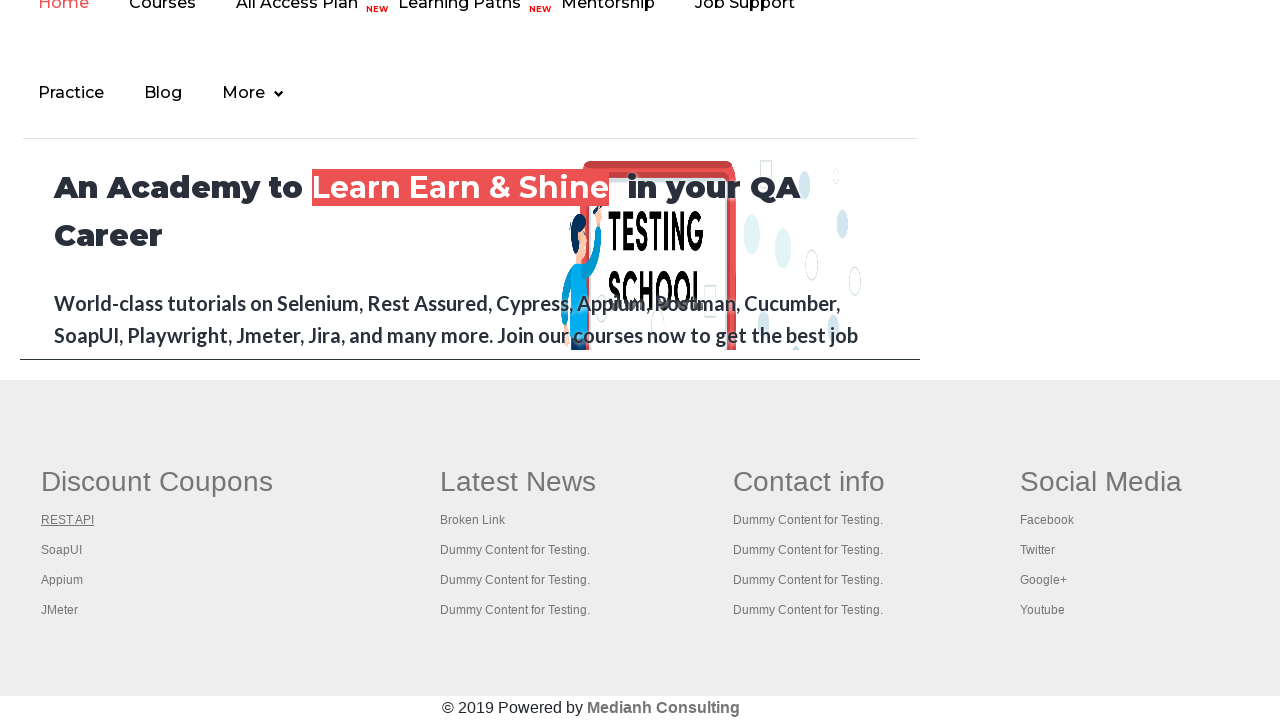

Selected footer column link 2
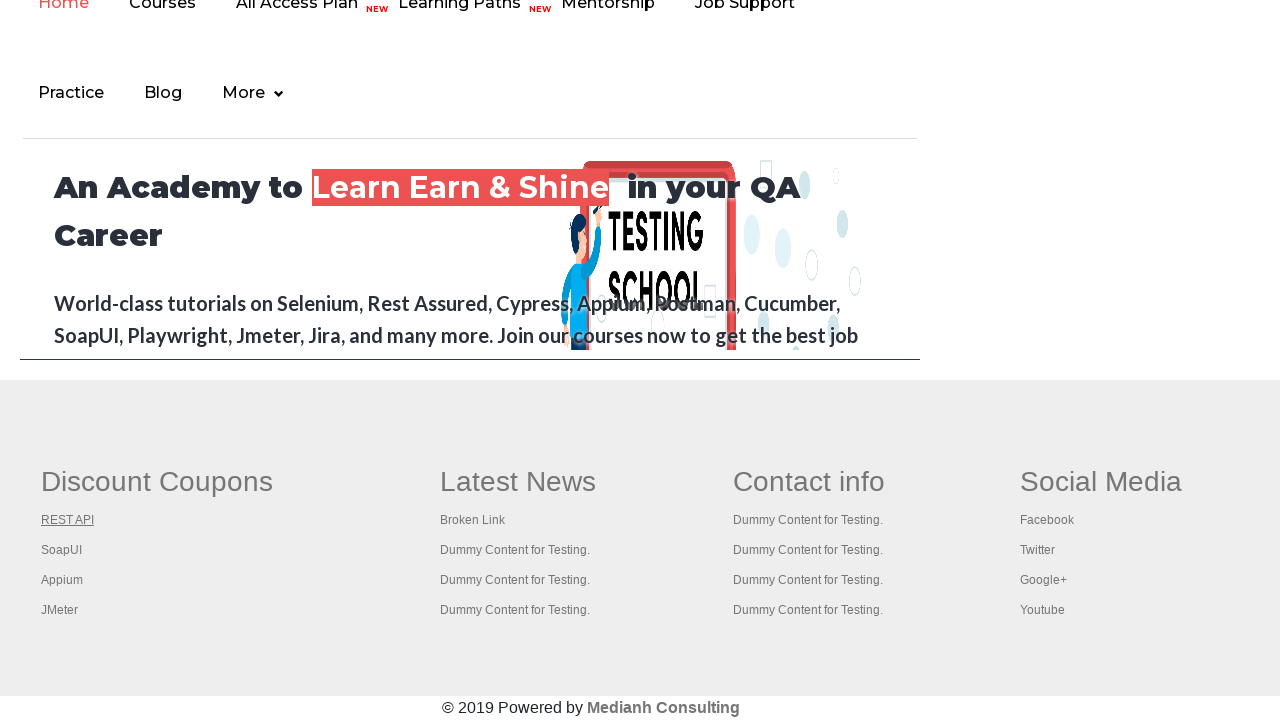

Opened footer column link 2 in new tab using Ctrl+Click at (62, 550) on [id='gf-BIG'] >> xpath=table/tbody/tr/td[1]/ul >> a >> nth=2
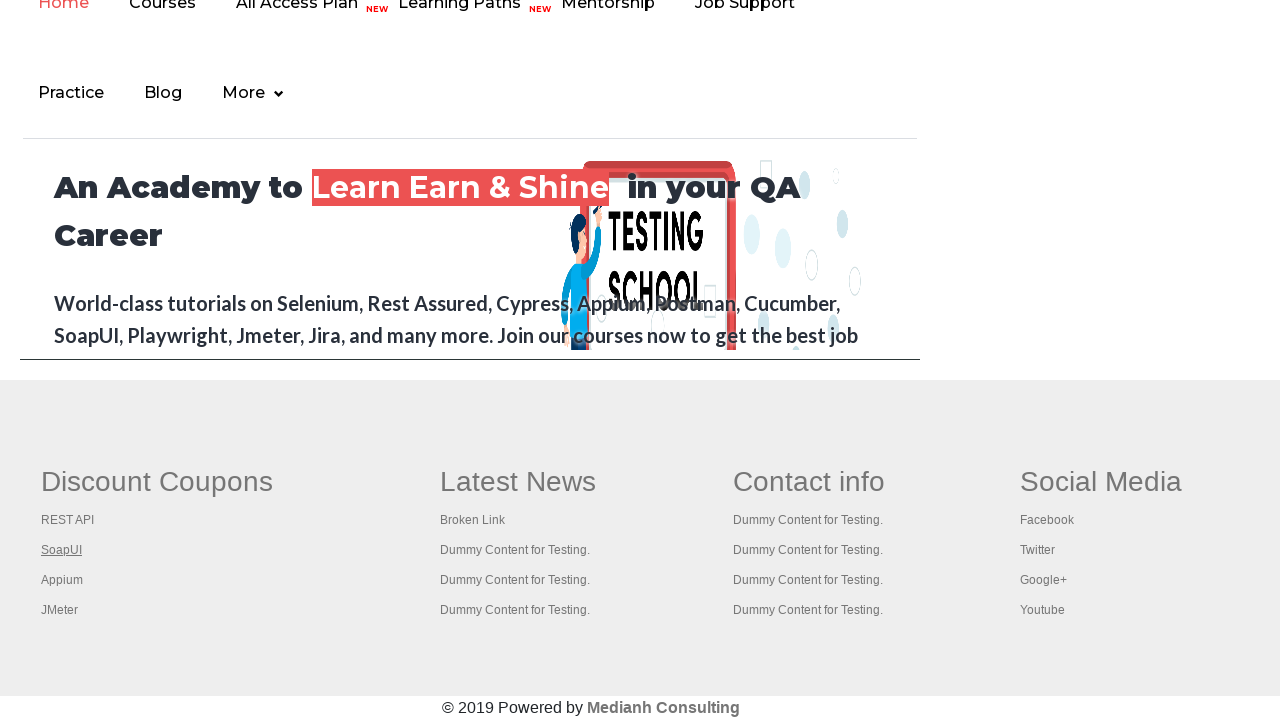

New tab opened with title: The World’s Most Popular API Testing Tool | SoapUI
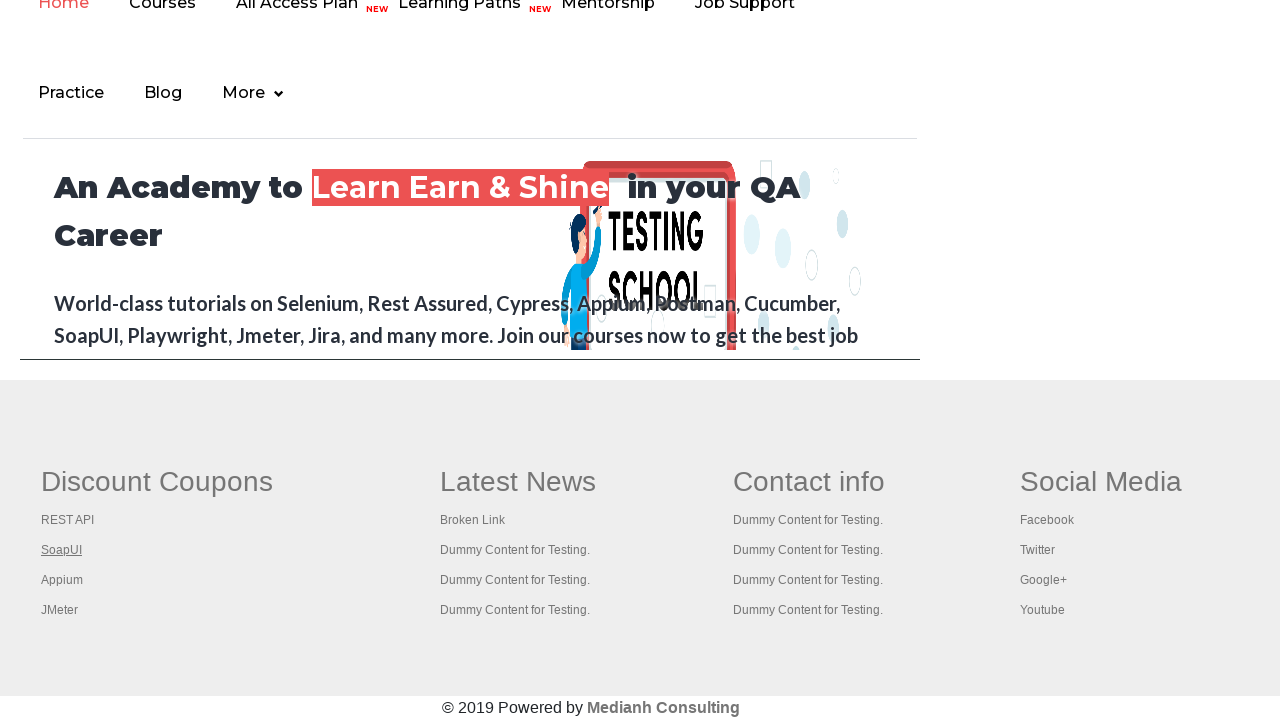

Closed new tab for footer column link 2
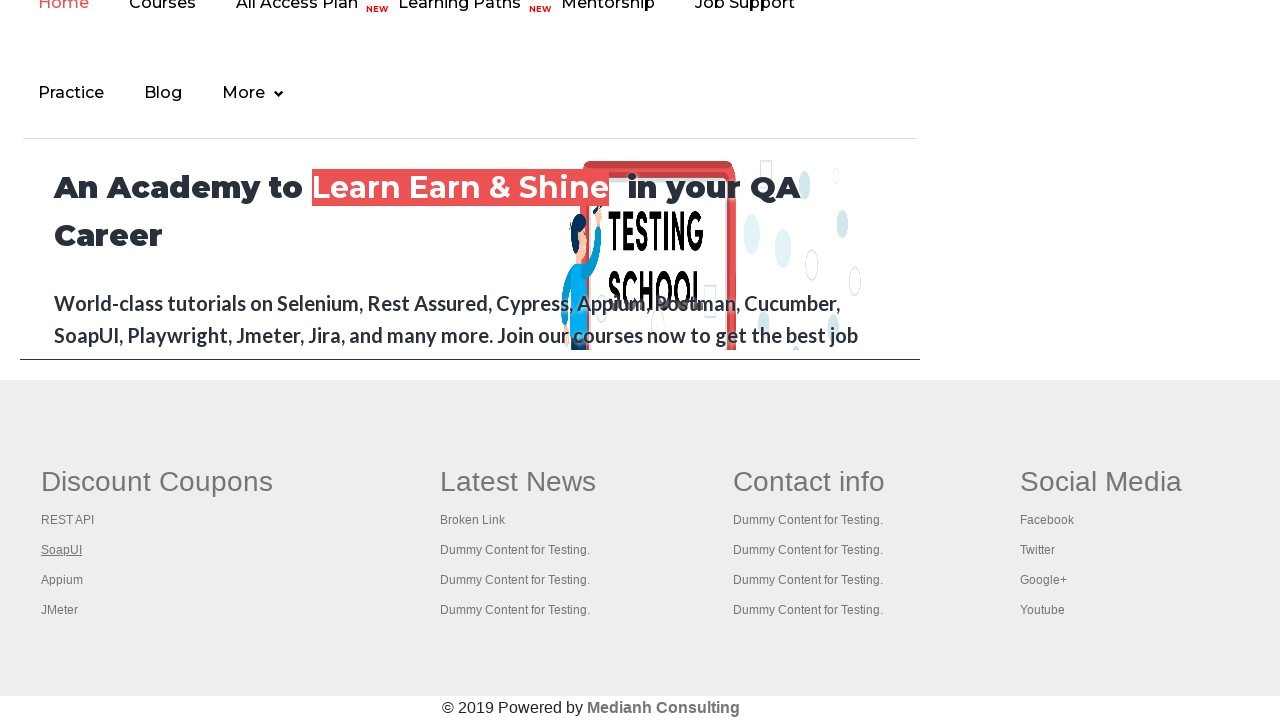

Selected footer column link 3
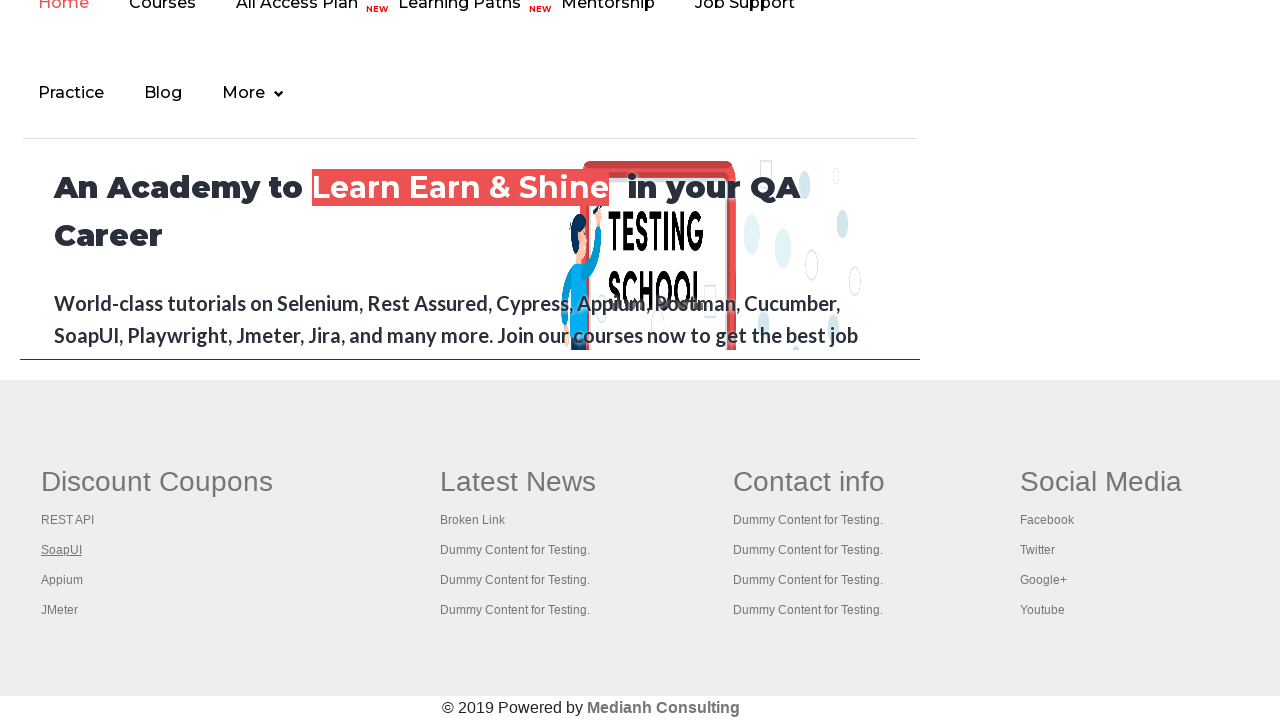

Opened footer column link 3 in new tab using Ctrl+Click at (62, 580) on [id='gf-BIG'] >> xpath=table/tbody/tr/td[1]/ul >> a >> nth=3
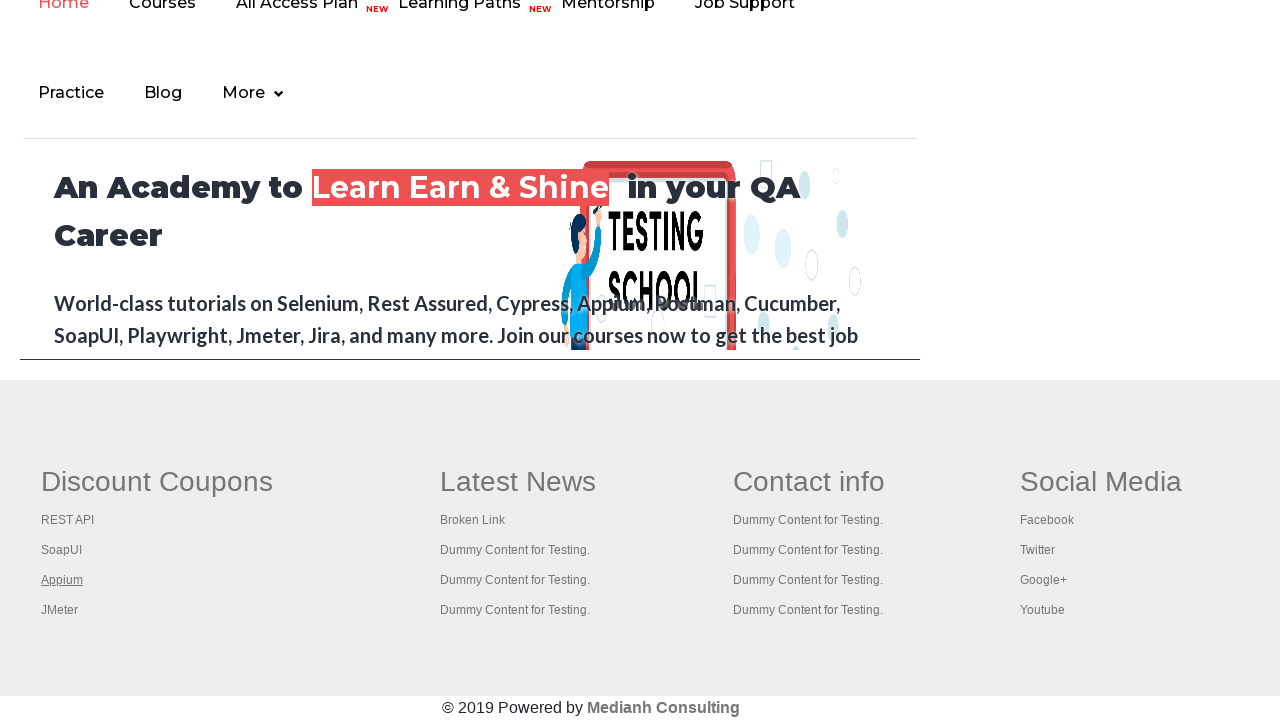

New tab opened with title: 
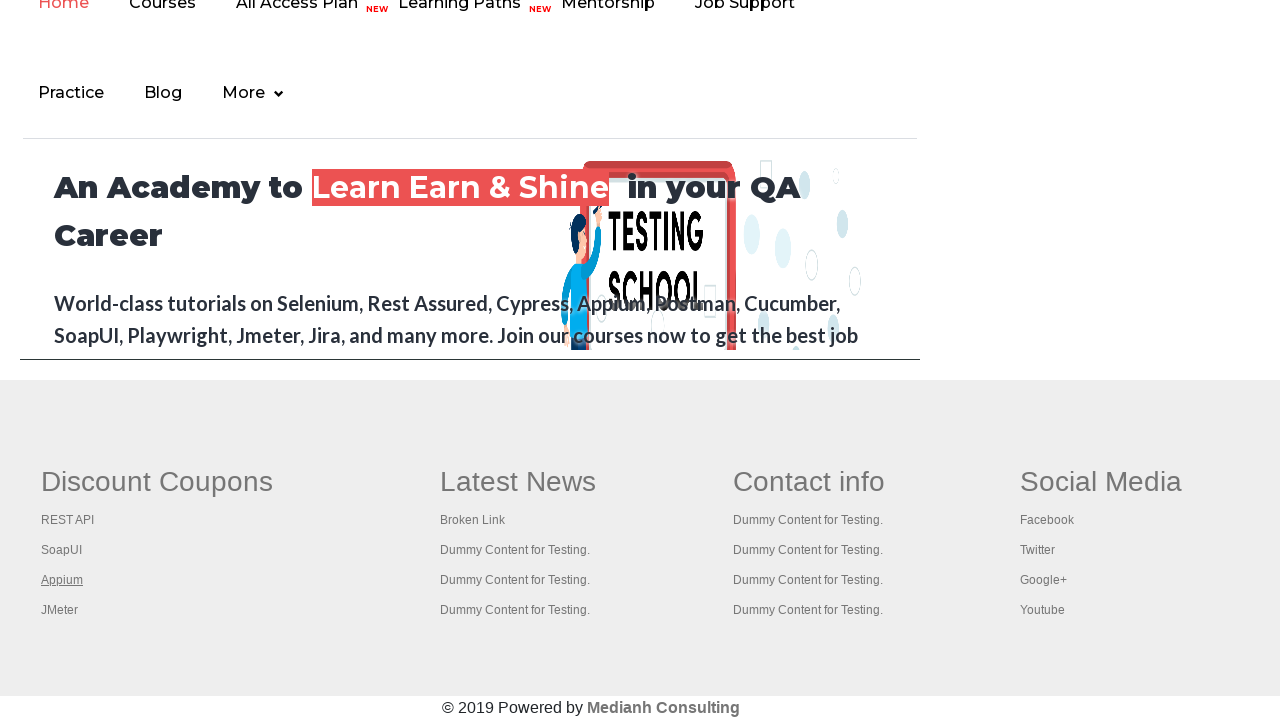

Closed new tab for footer column link 3
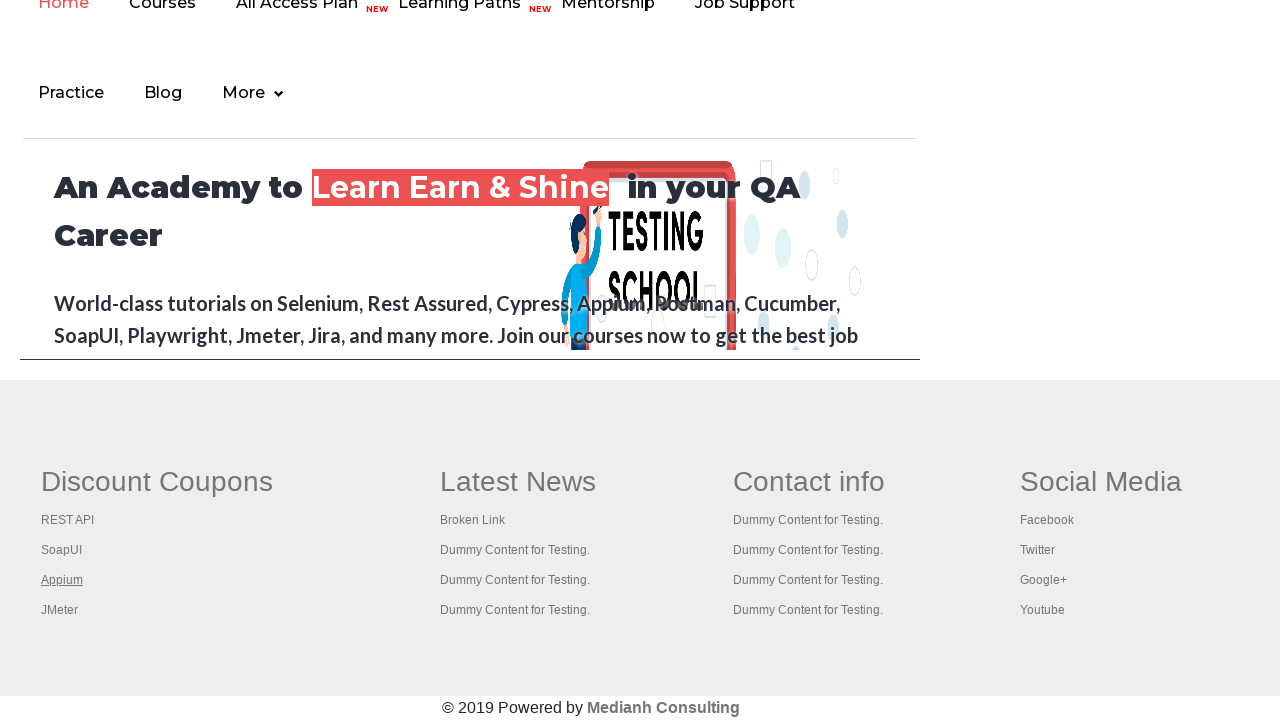

Selected footer column link 4
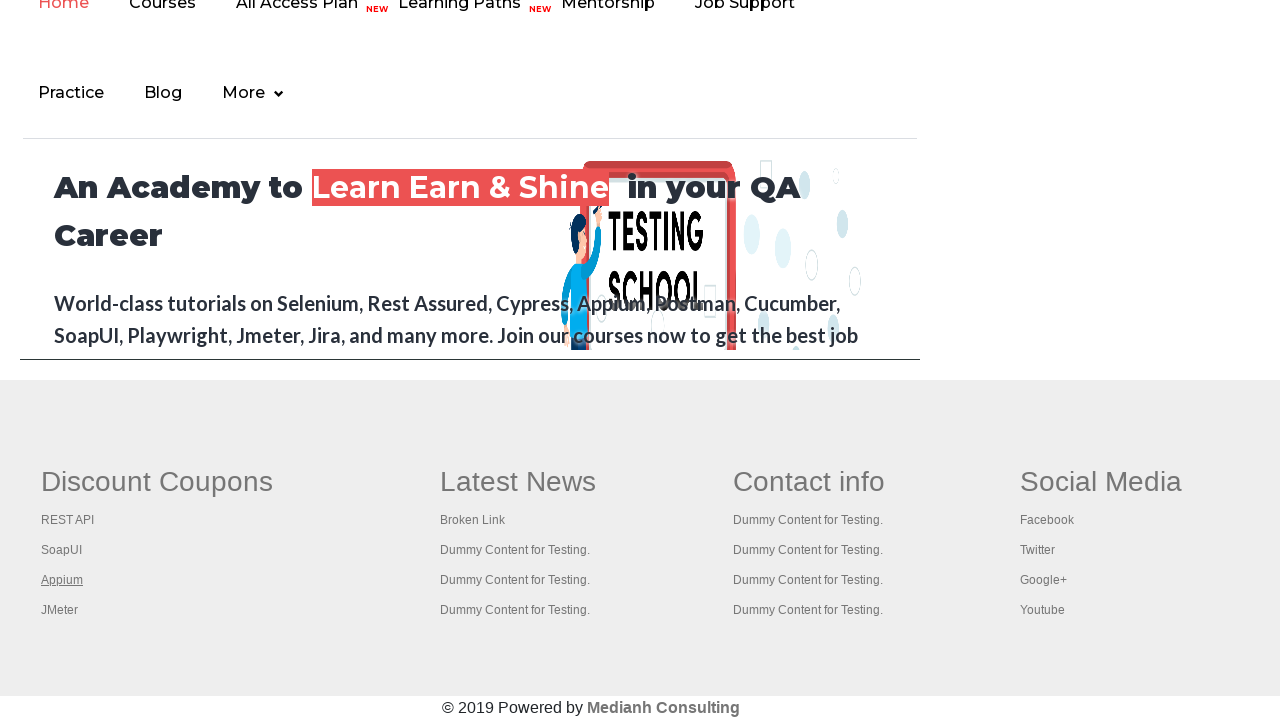

Opened footer column link 4 in new tab using Ctrl+Click at (60, 610) on [id='gf-BIG'] >> xpath=table/tbody/tr/td[1]/ul >> a >> nth=4
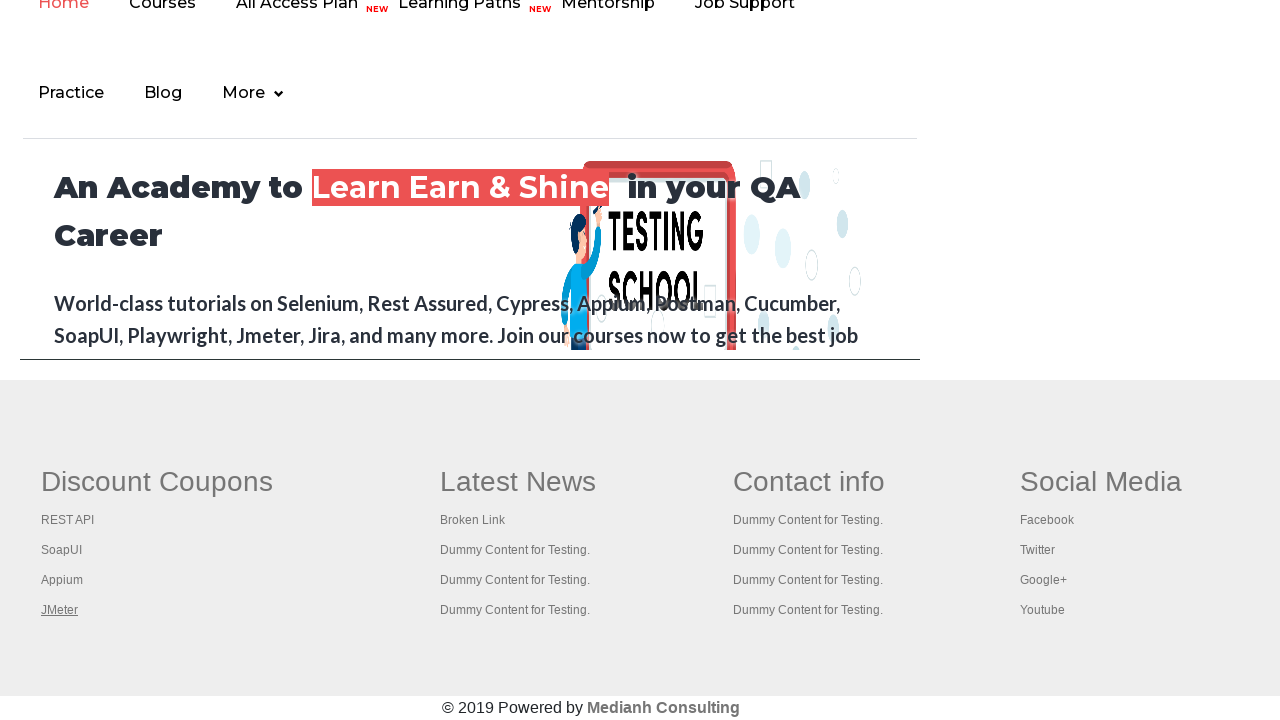

New tab opened with title: Apache JMeter - Apache JMeter™
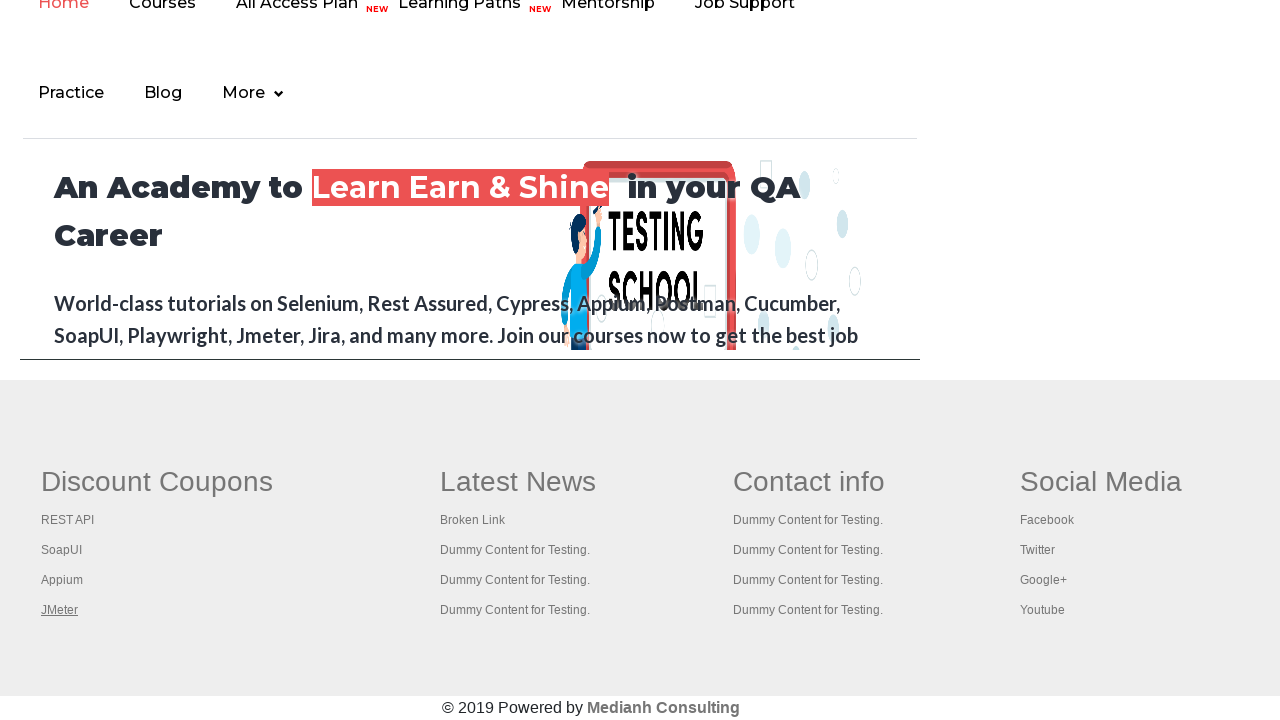

Closed new tab for footer column link 4
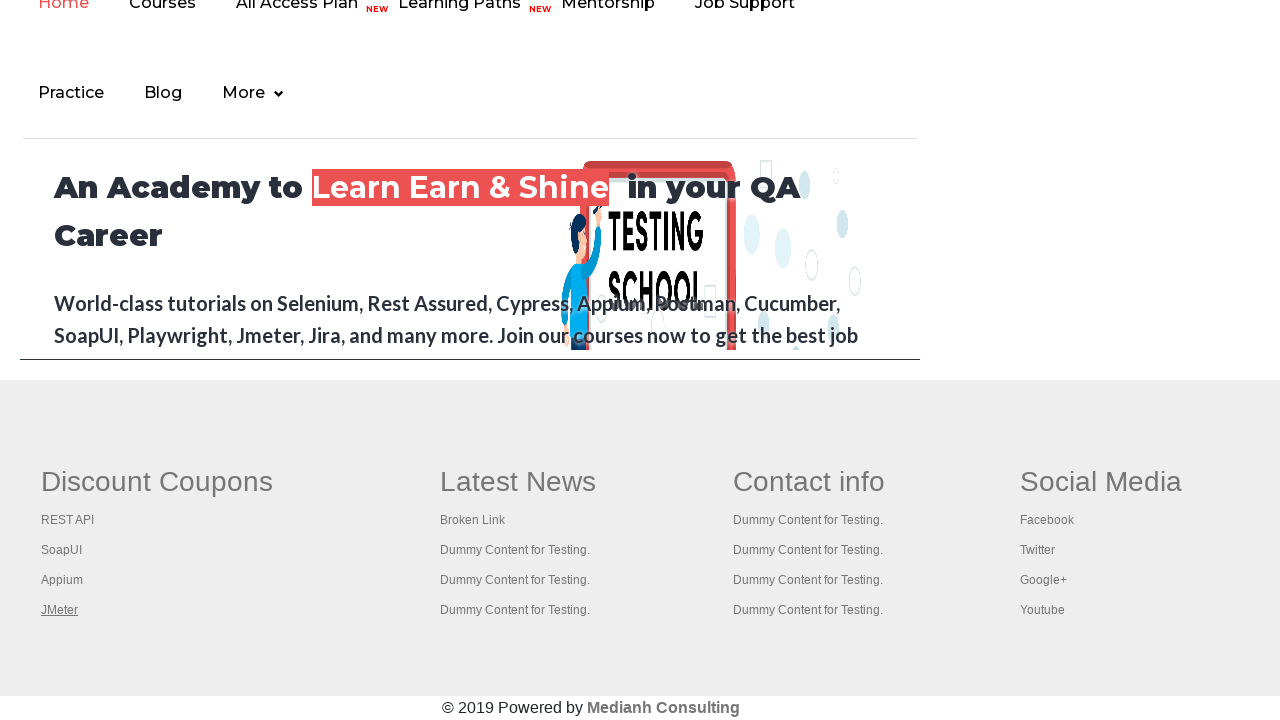

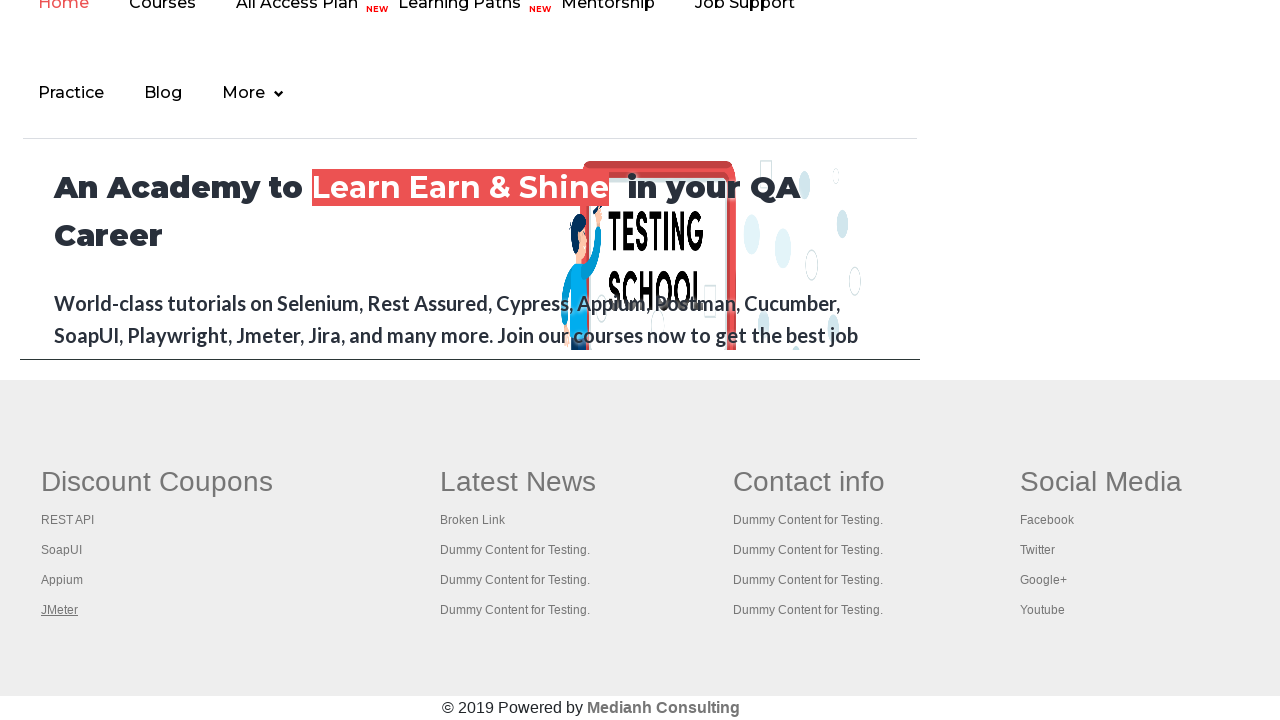